Navigates to OrangeHRM demo application and verifies the page title matches the expected value "OrangeHRM"

Starting URL: https://opensource-demo.orangehrmlive.com/

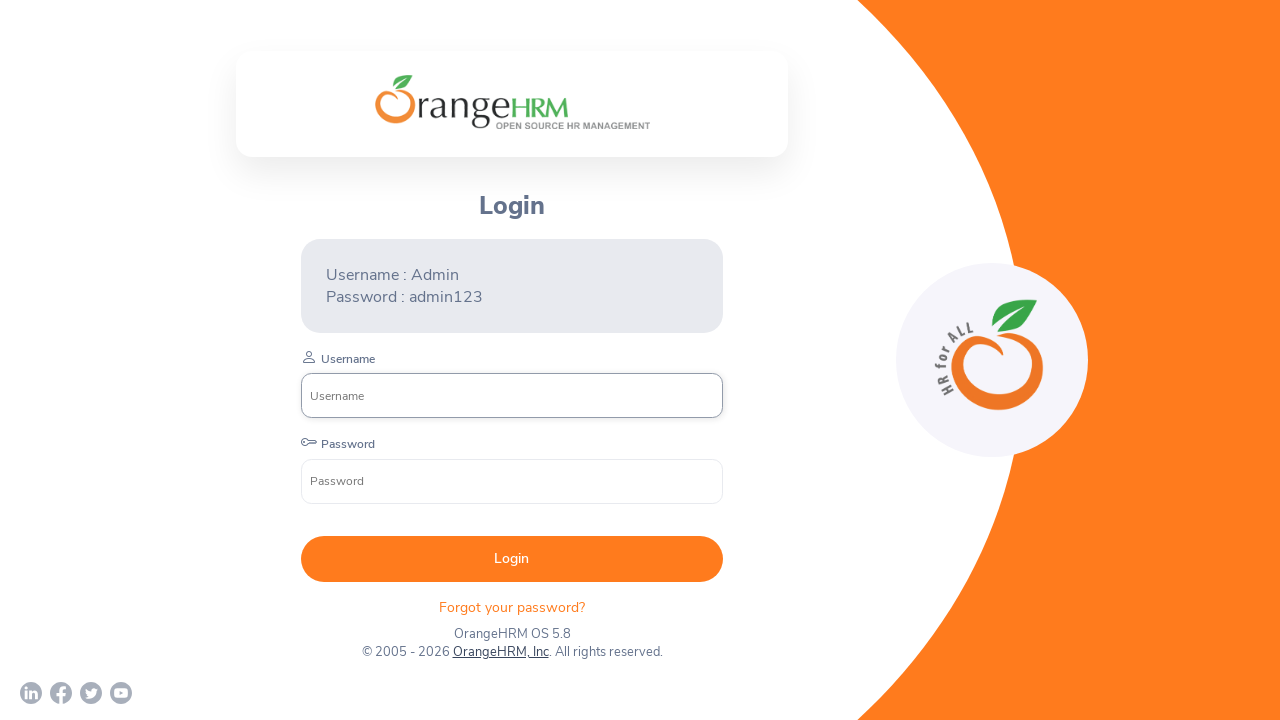

Retrieved page title from OrangeHRM application
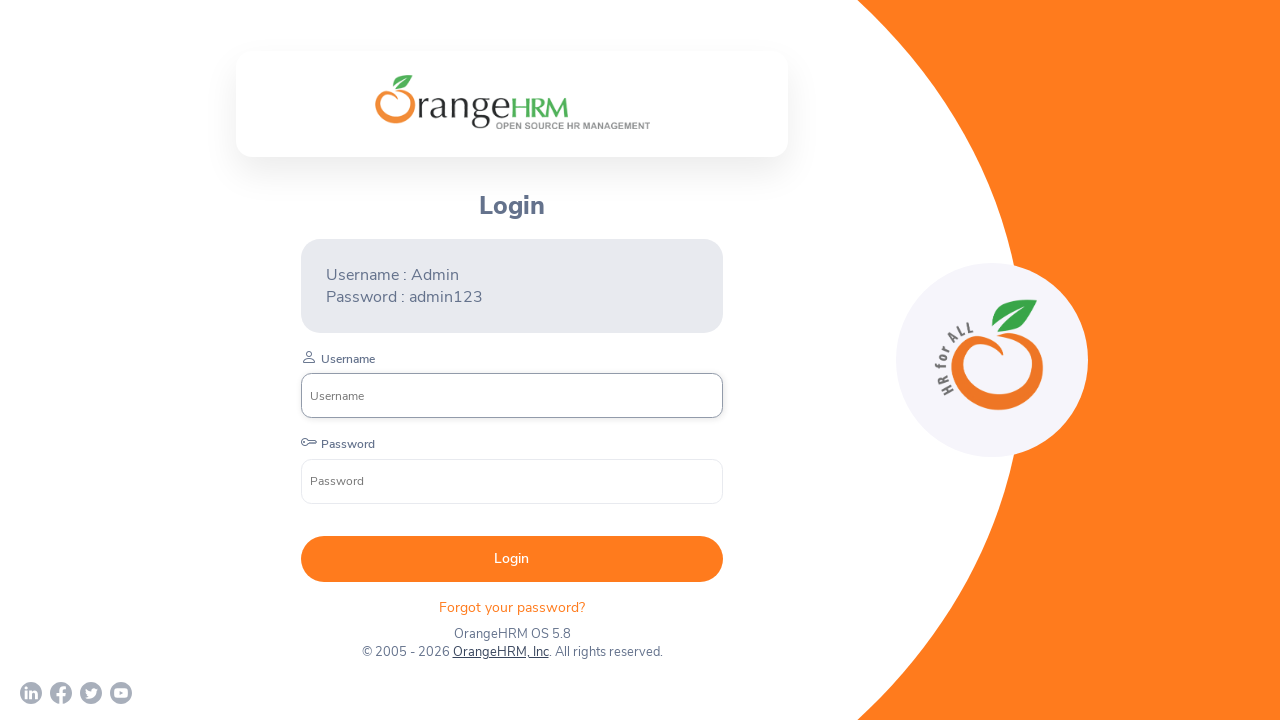

Printed page title to console
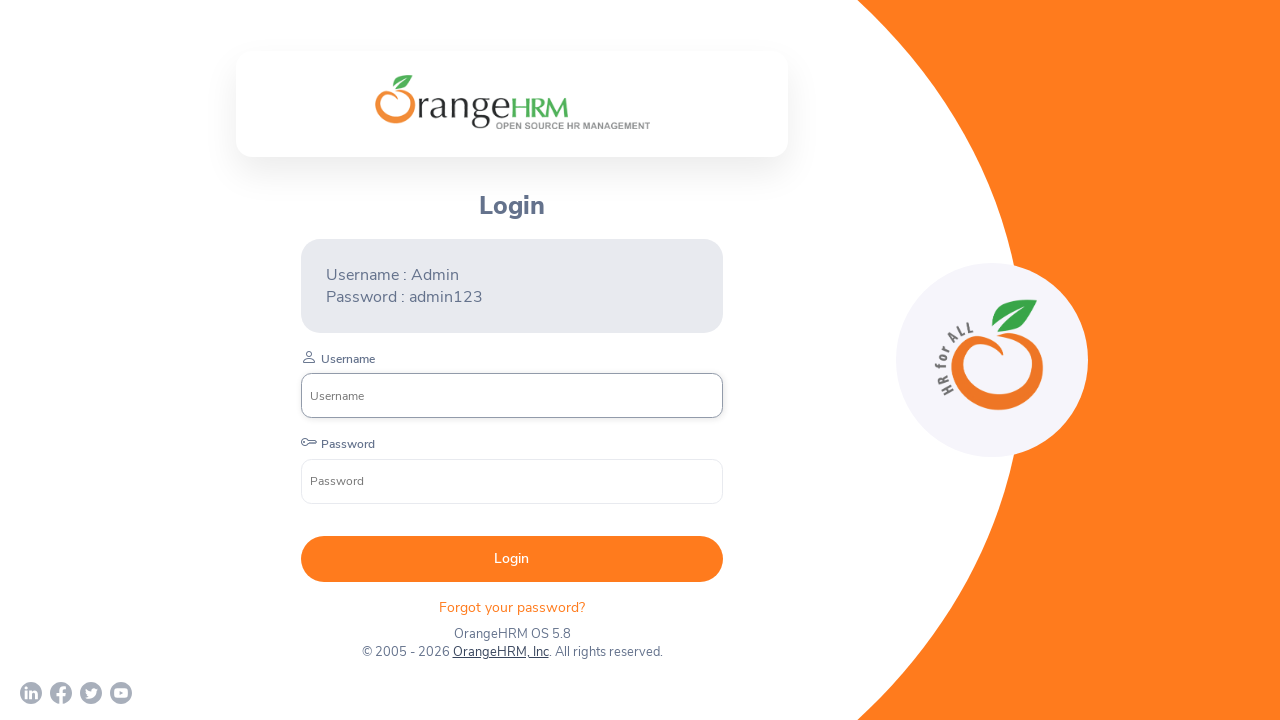

Test case passed - page title contains 'OrangeHRM'
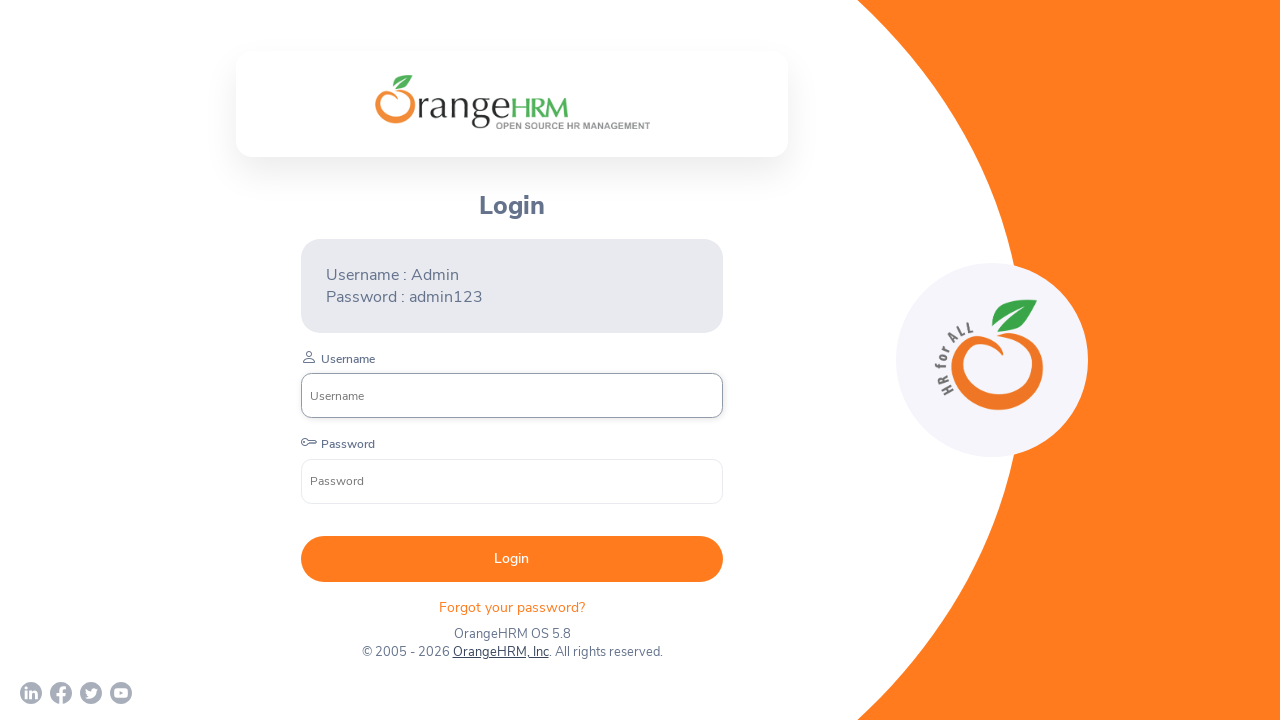

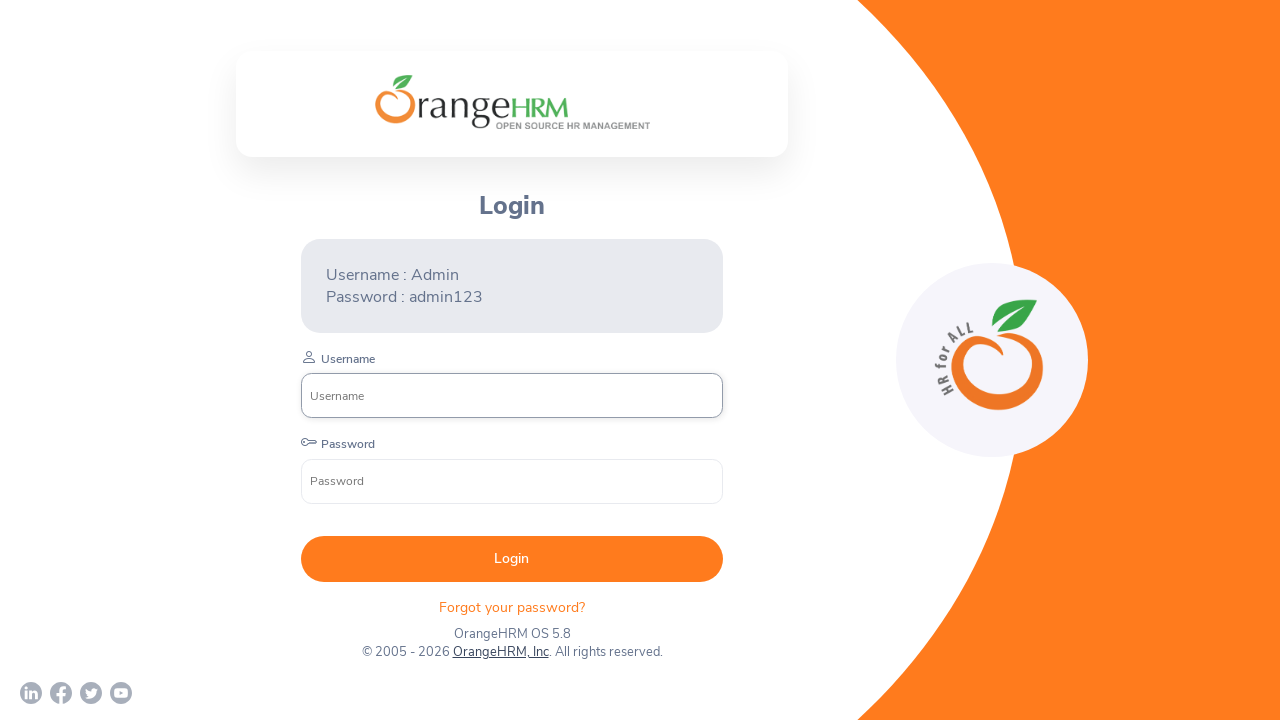